Tests dynamic loading and verifies that the Start button becomes non-interactable after clicking

Starting URL: https://the-internet.herokuapp.com/dynamic_loading/1

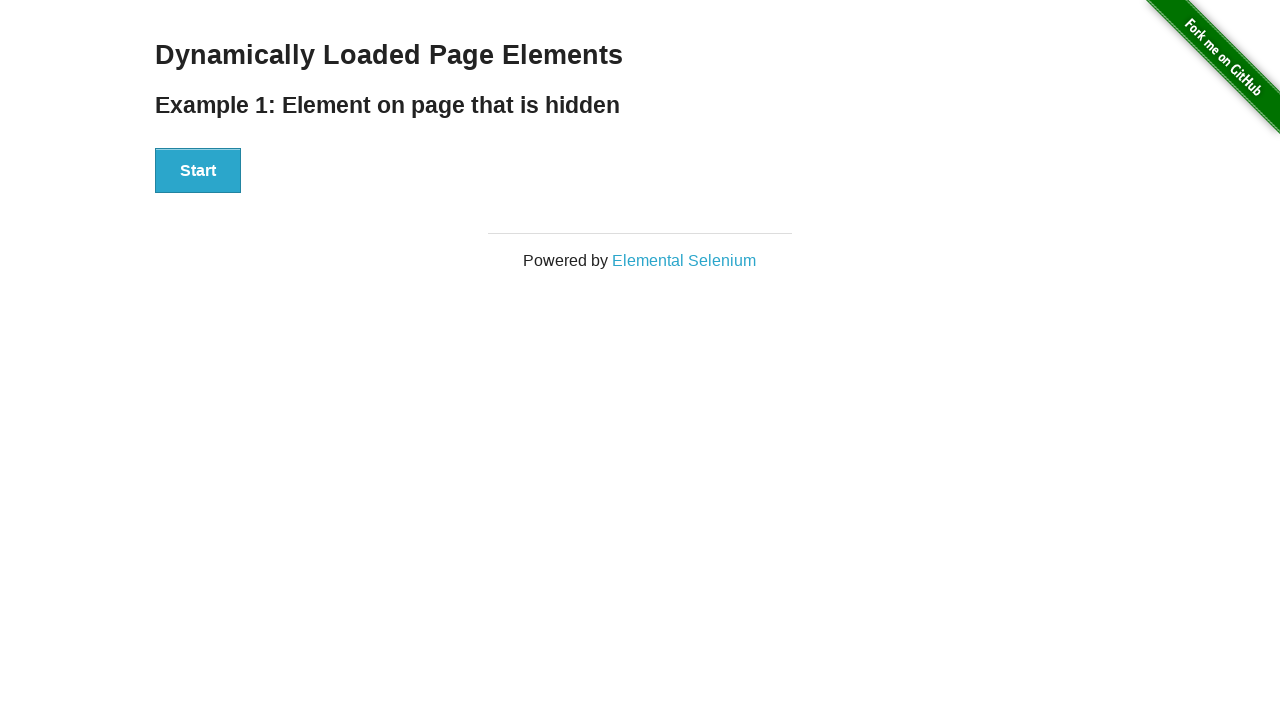

Navigated to dynamic loading test page
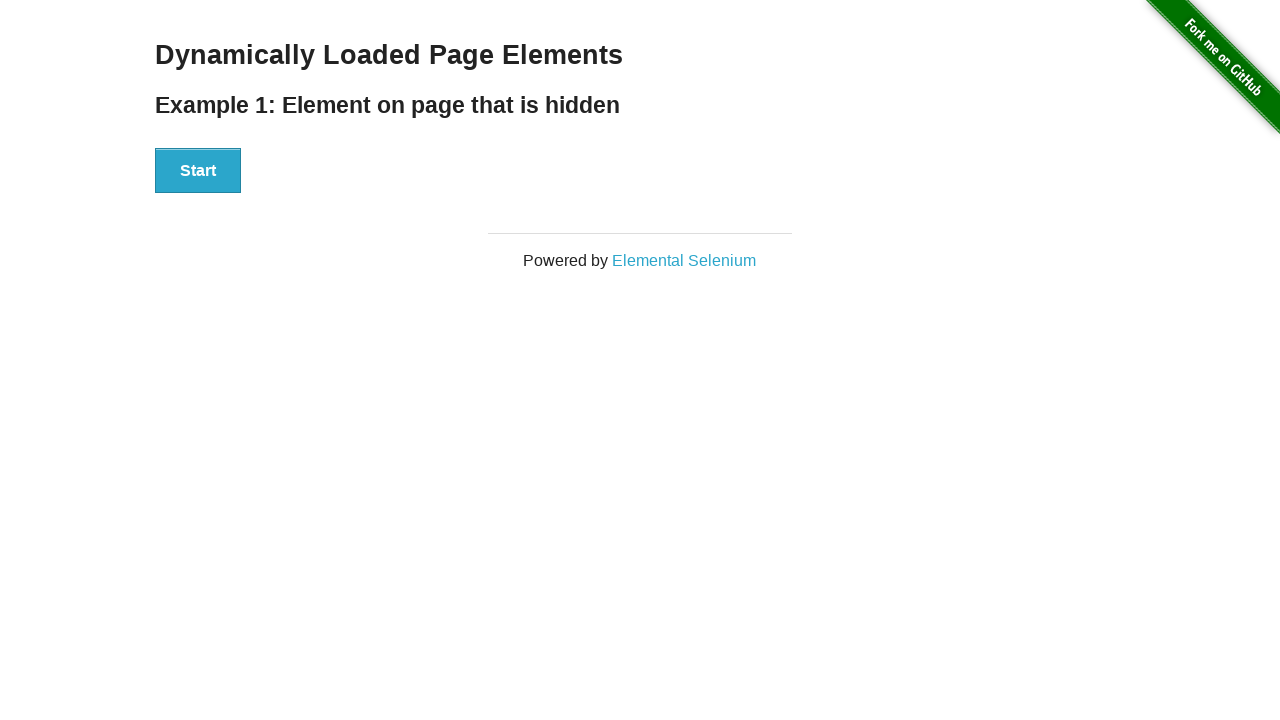

Clicked Start button to trigger dynamic loading at (198, 171) on xpath=//button[contains(text(),'Start')]
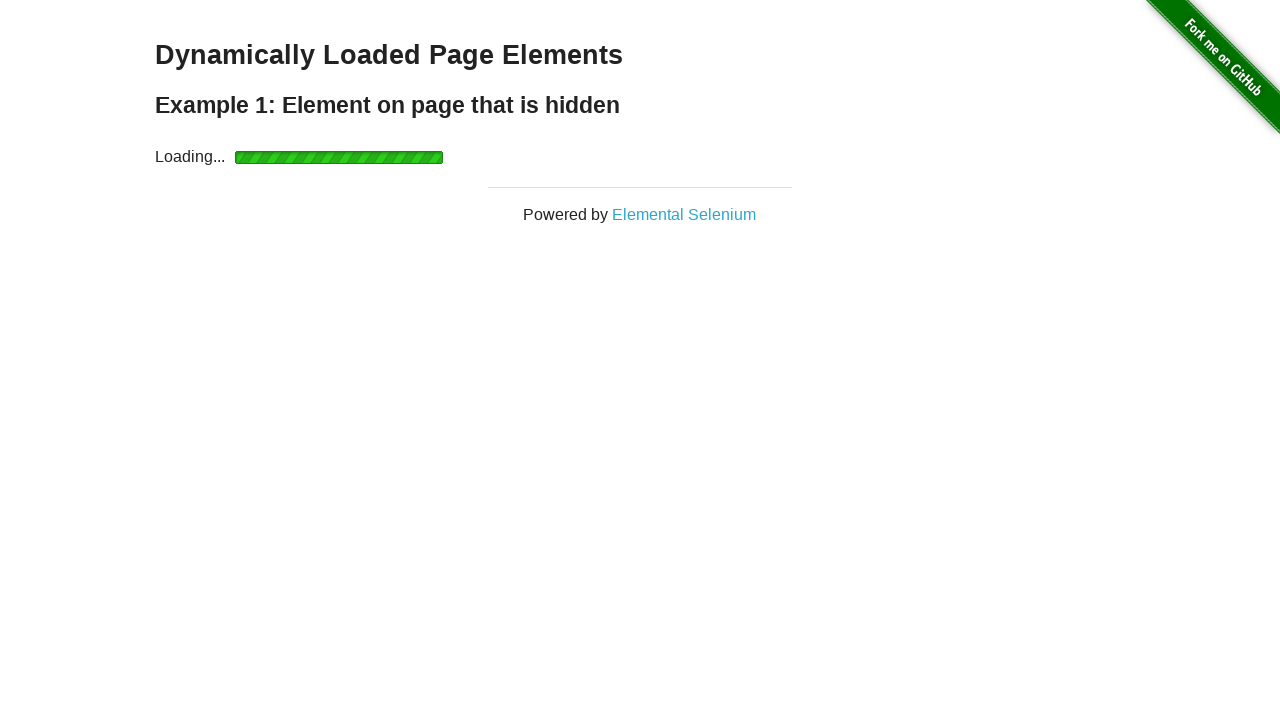

Waited for 'Hello World!' text to become visible
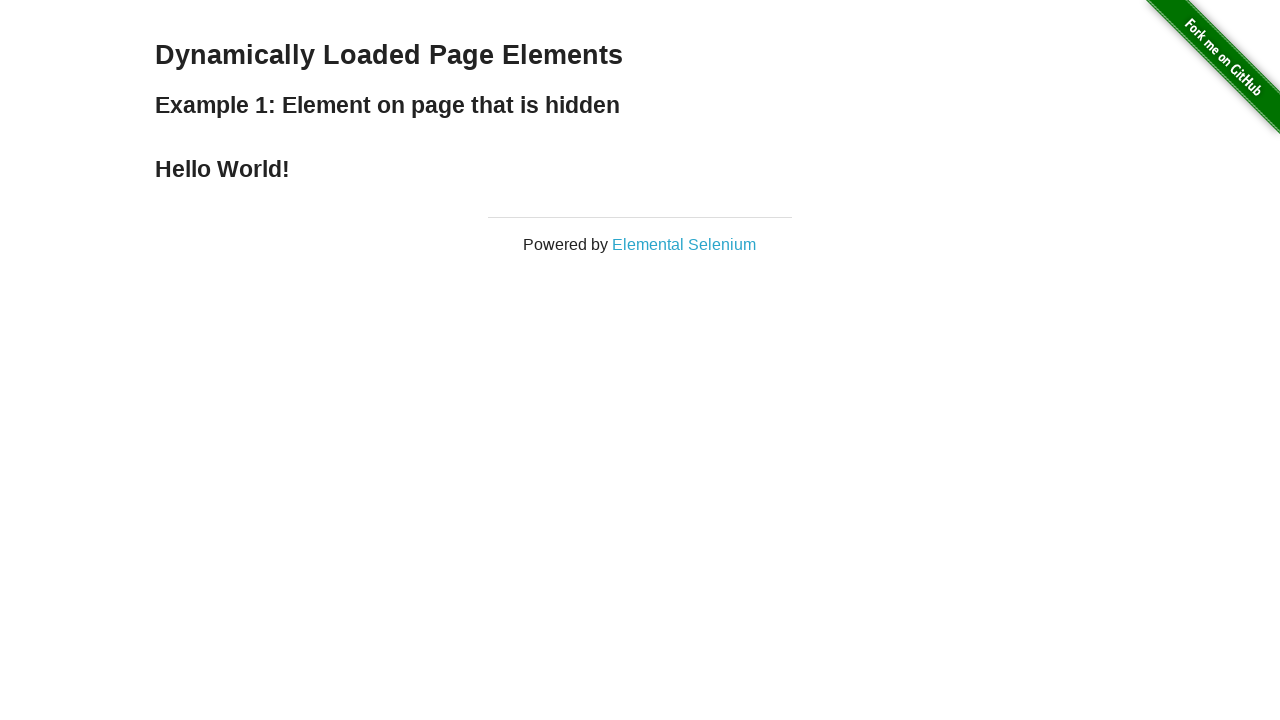

Verified that 'Hello World!' text is displayed correctly
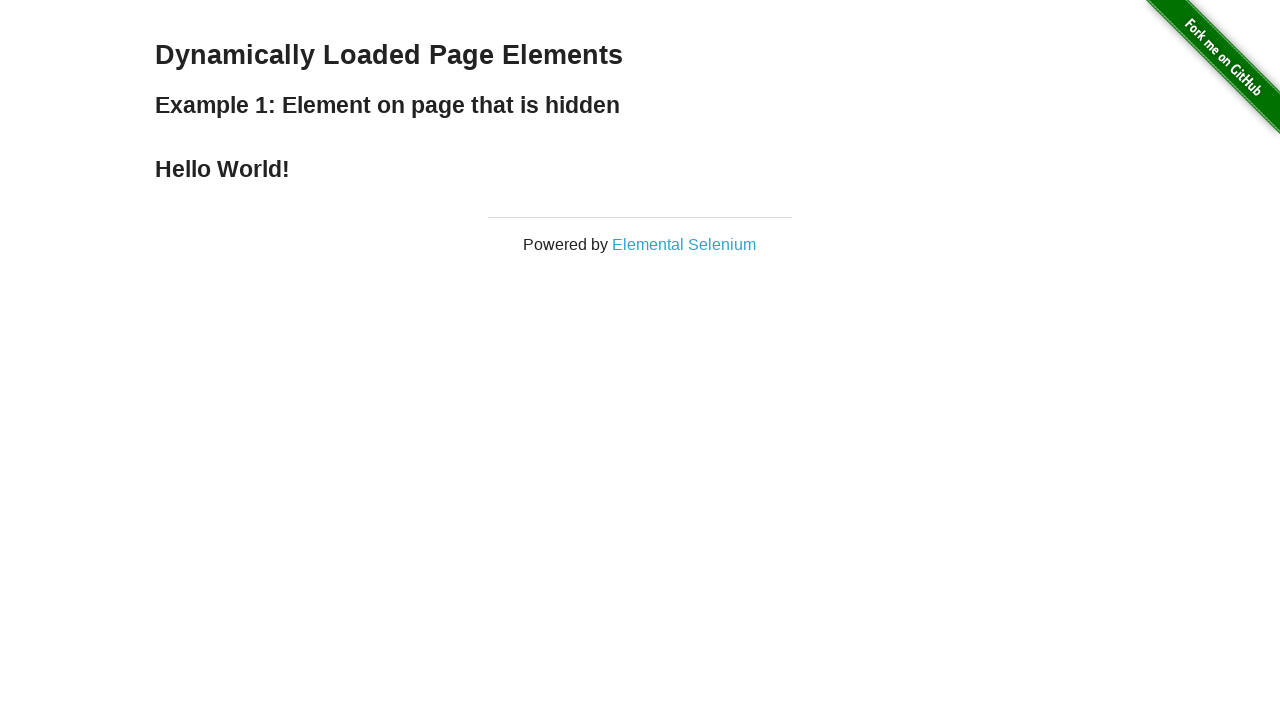

Located the Start button to check its state
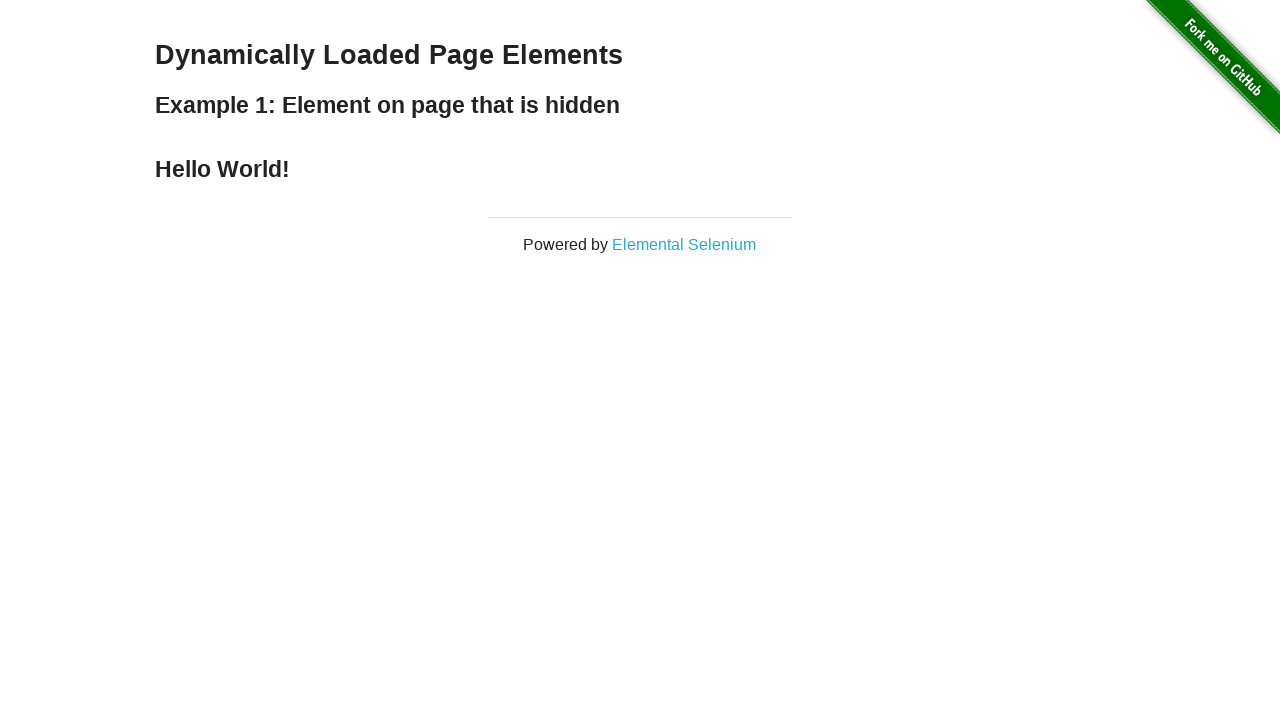

Verified that Start button is either hidden or disabled after dynamic loading completed
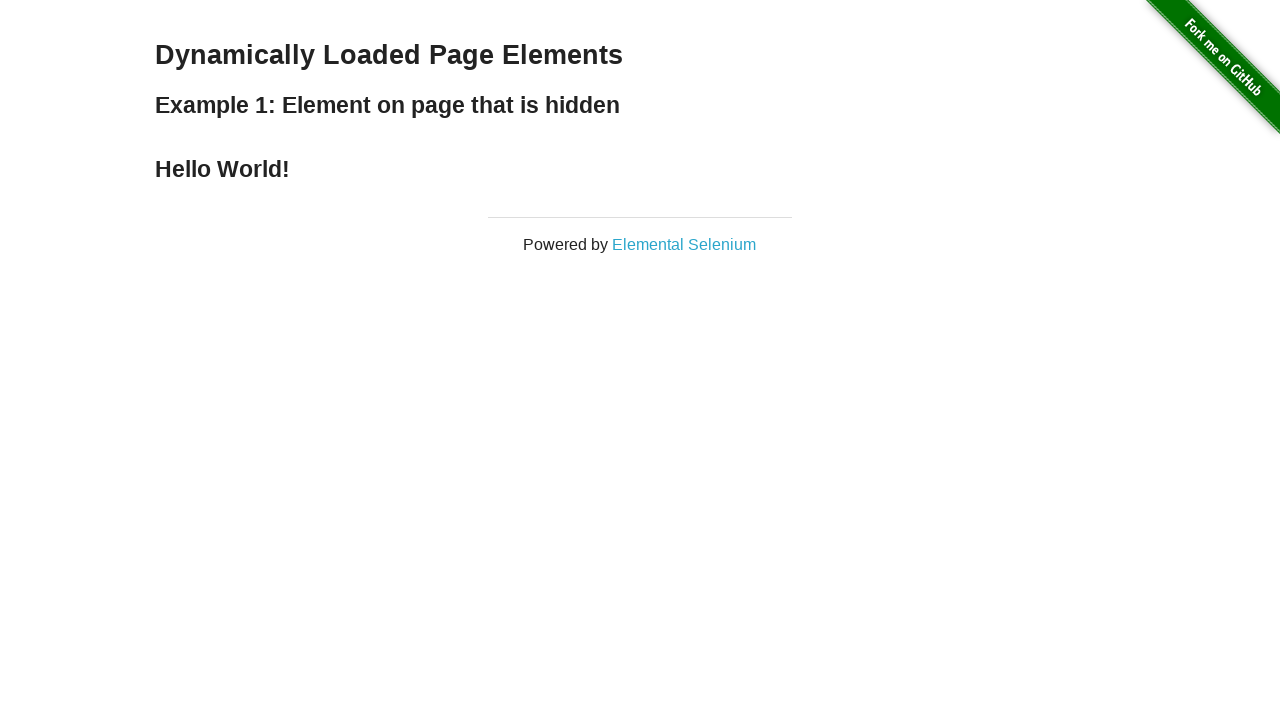

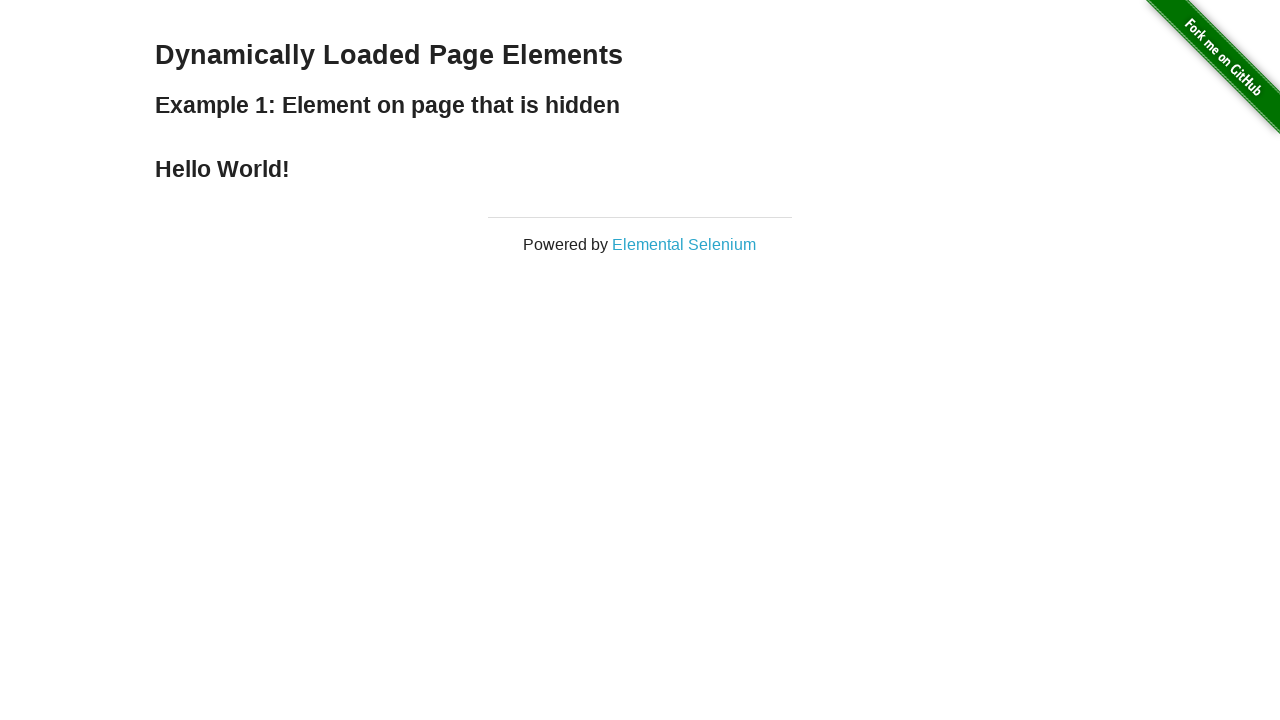